Tests that clicking the "Dropdown menu" link navigates to a new page successfully

Starting URL: https://bonigarcia.dev/selenium-webdriver-java/

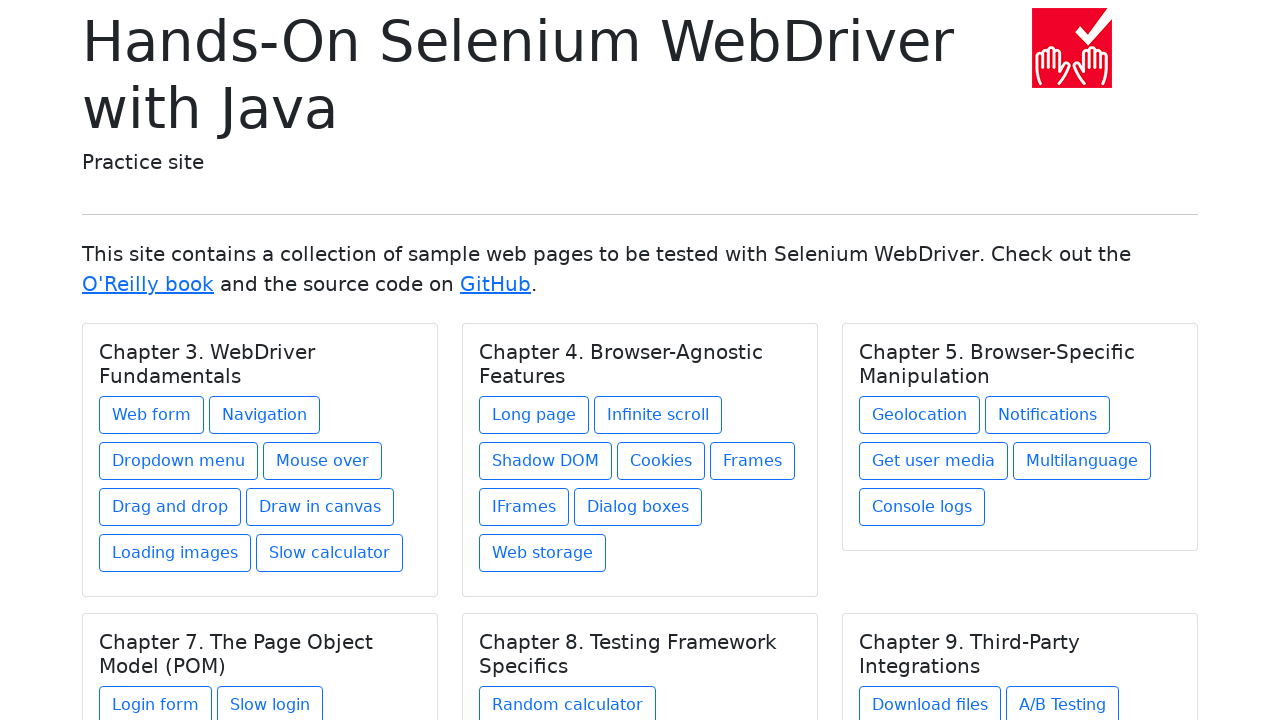

Clicked on 'Dropdown menu' link at (178, 461) on text=Dropdown menu
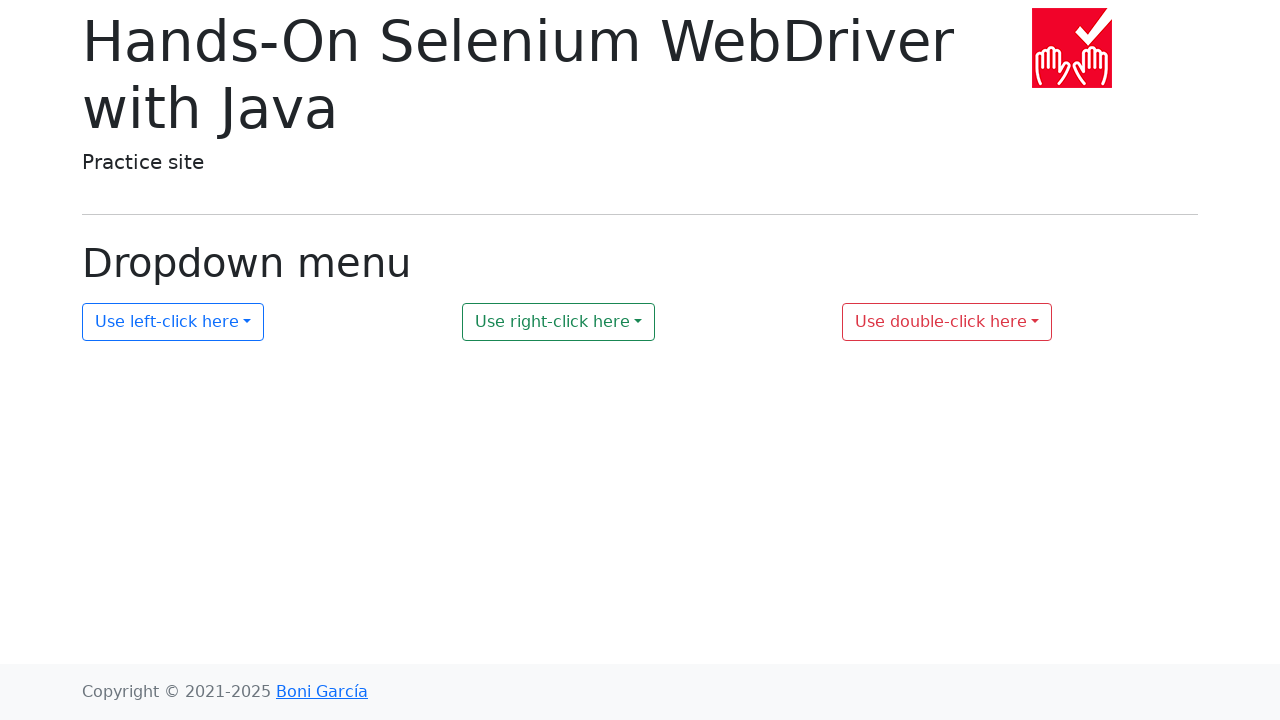

Navigation to Dropdown menu page completed
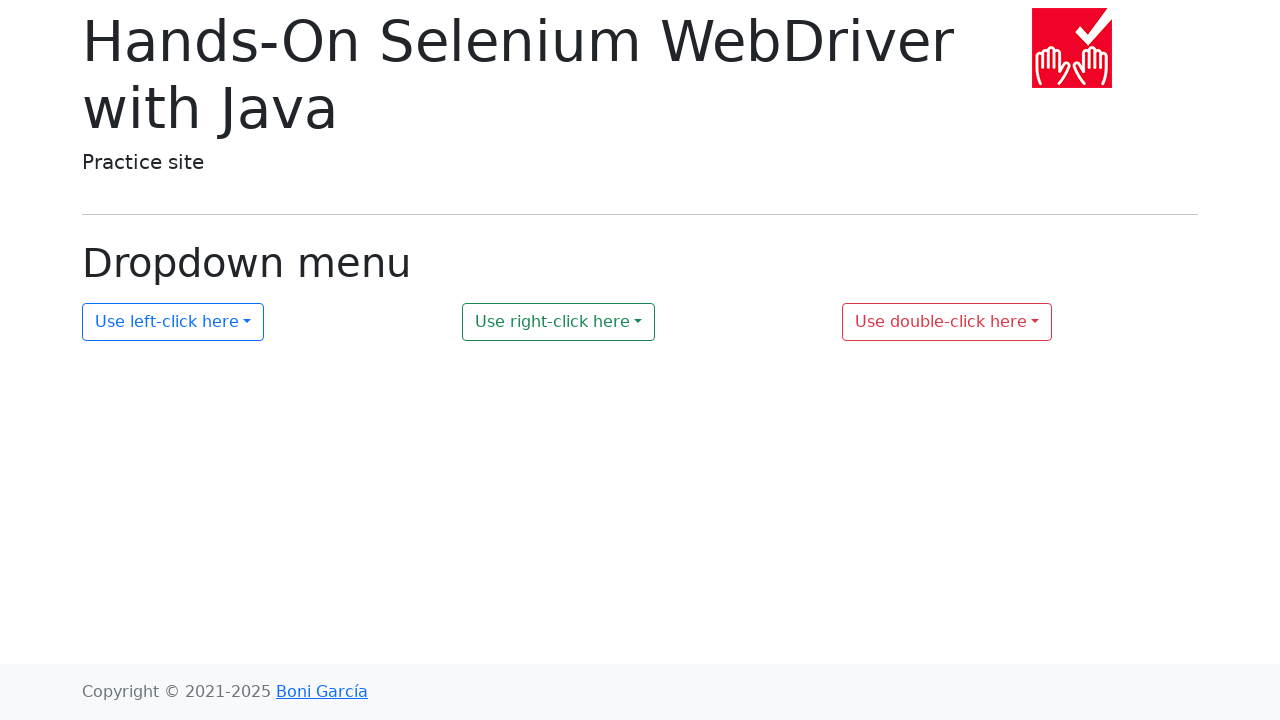

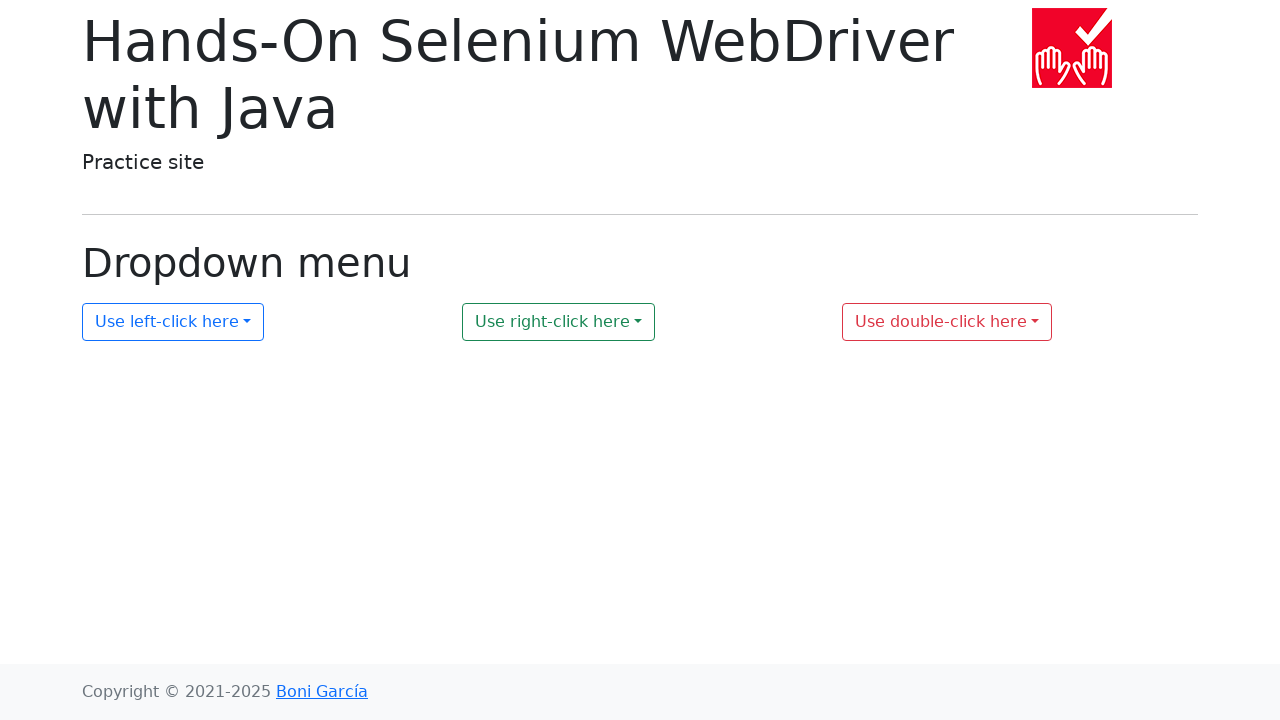